Tests browser window manipulation and page refresh functionality by maximizing the window, refreshing the page multiple times, resizing the window, and then maximizing again.

Starting URL: http://demo.guru99.com/selenium/guru99home/

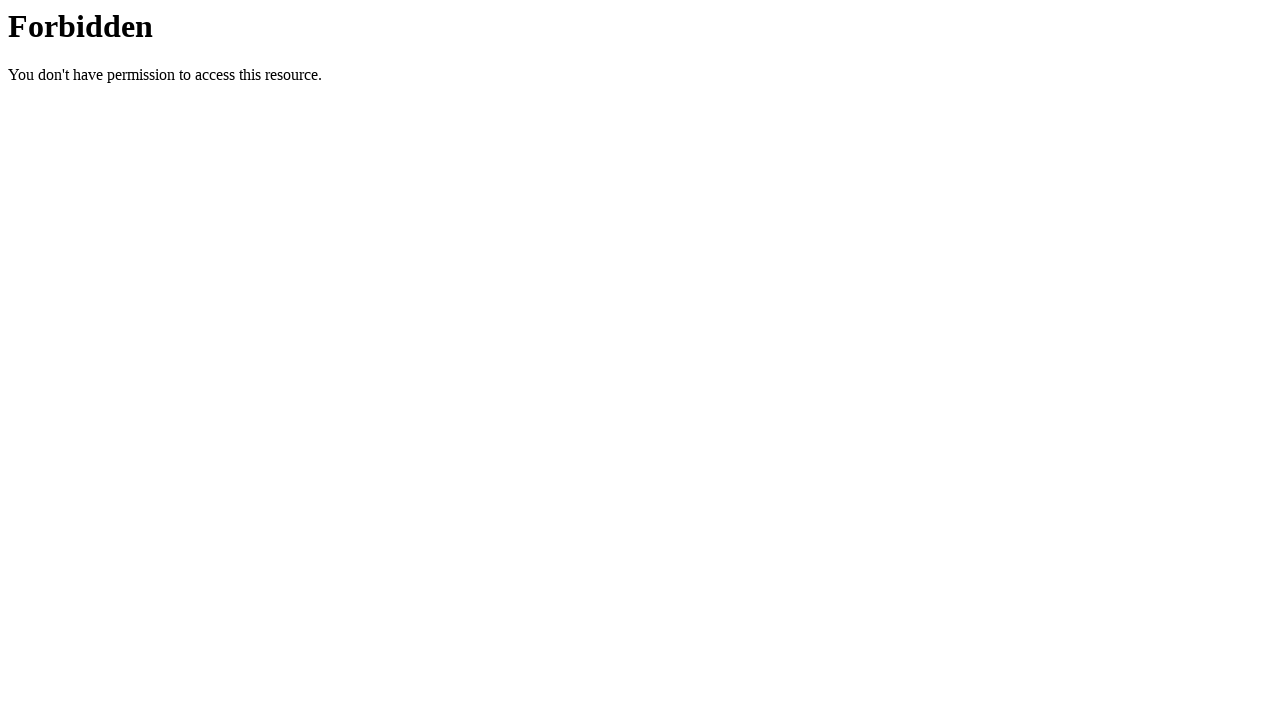

Maximized browser window to 1920x1080
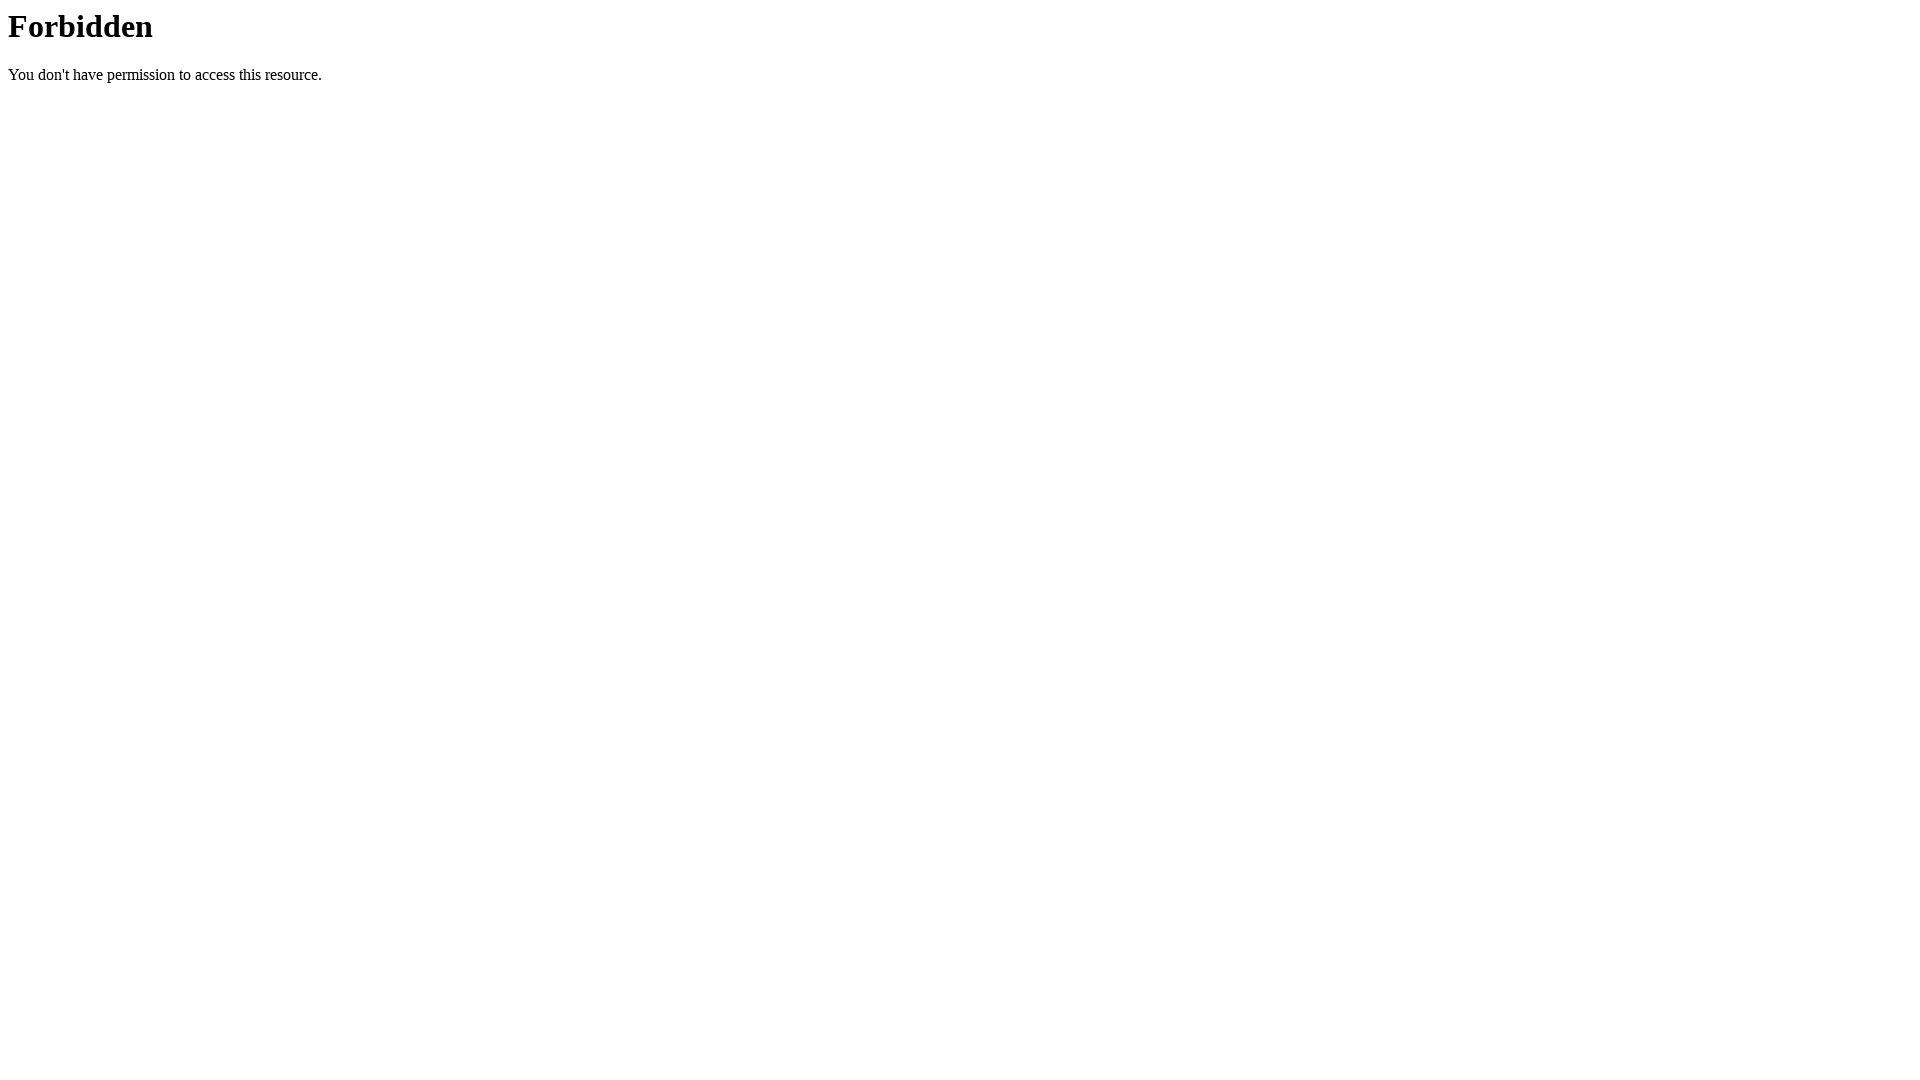

Refreshed page (iteration 1 of 3)
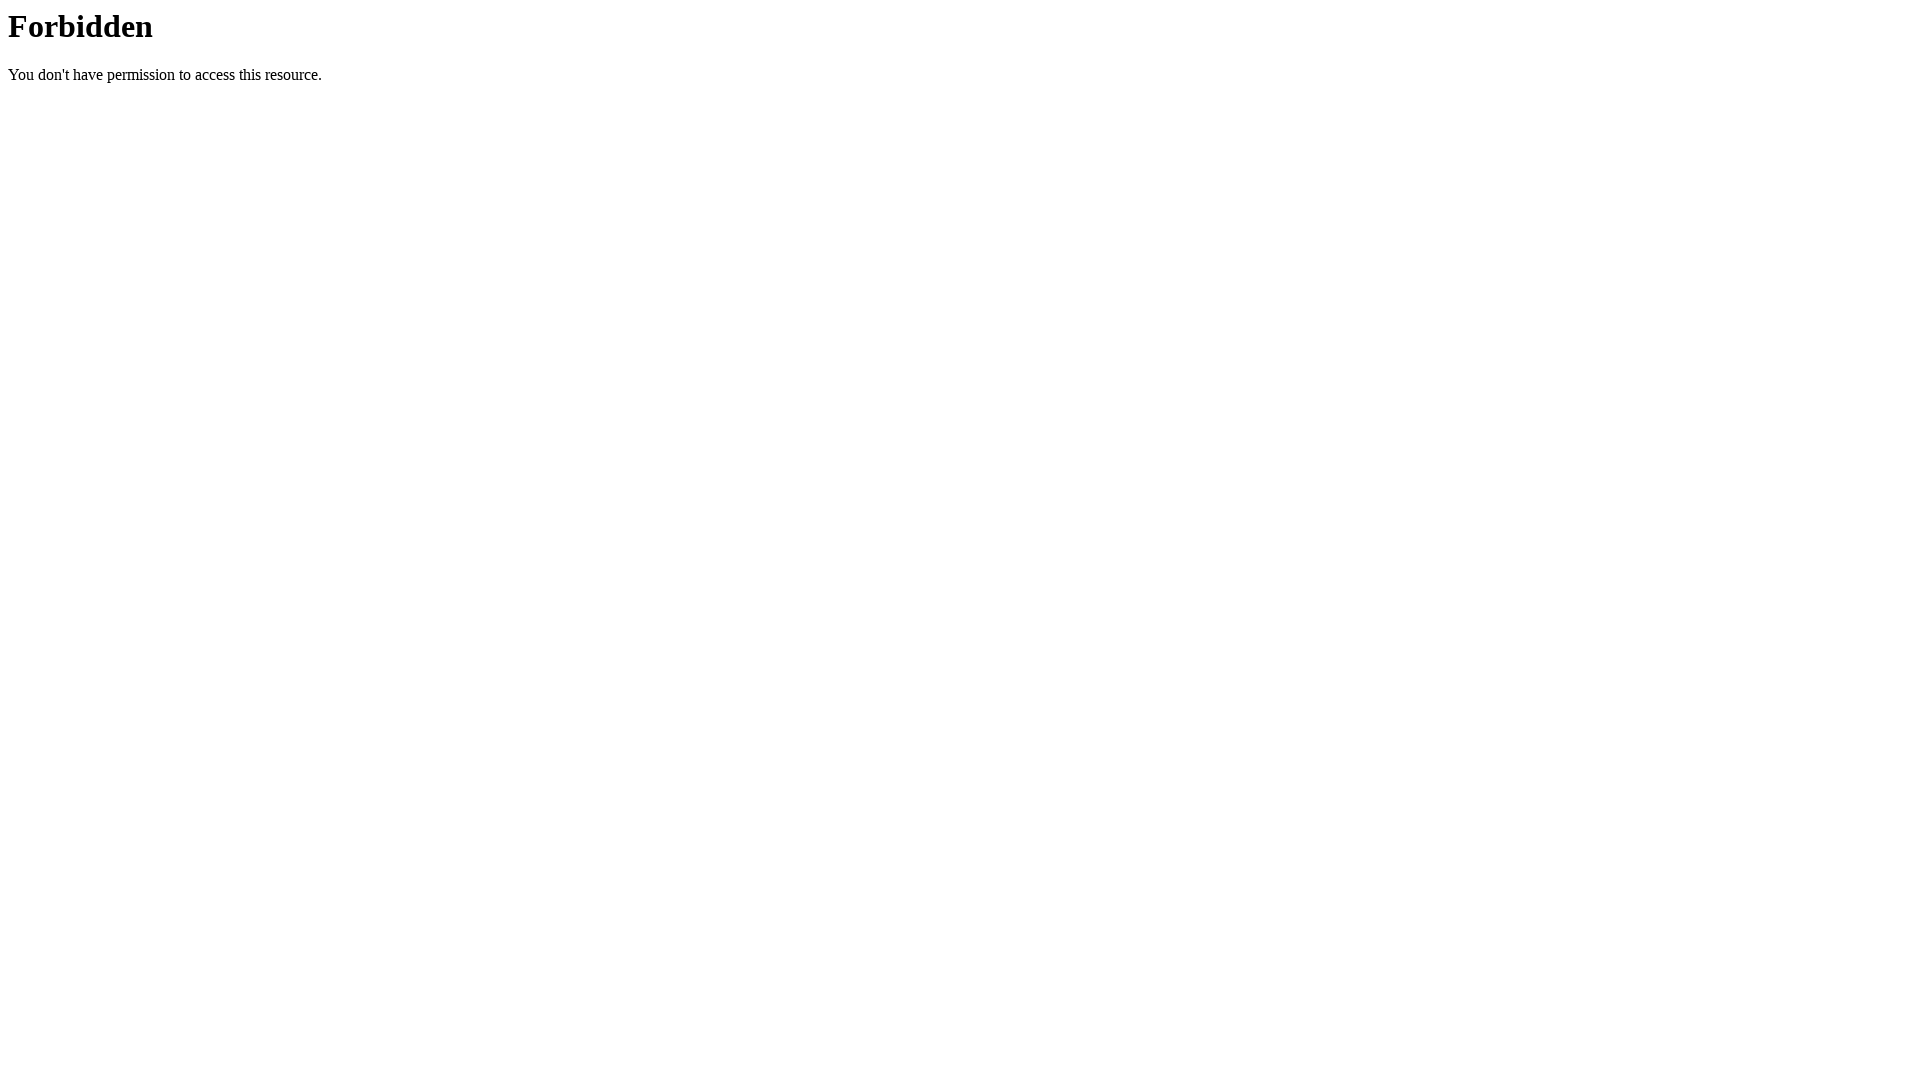

Refreshed page (iteration 2 of 3)
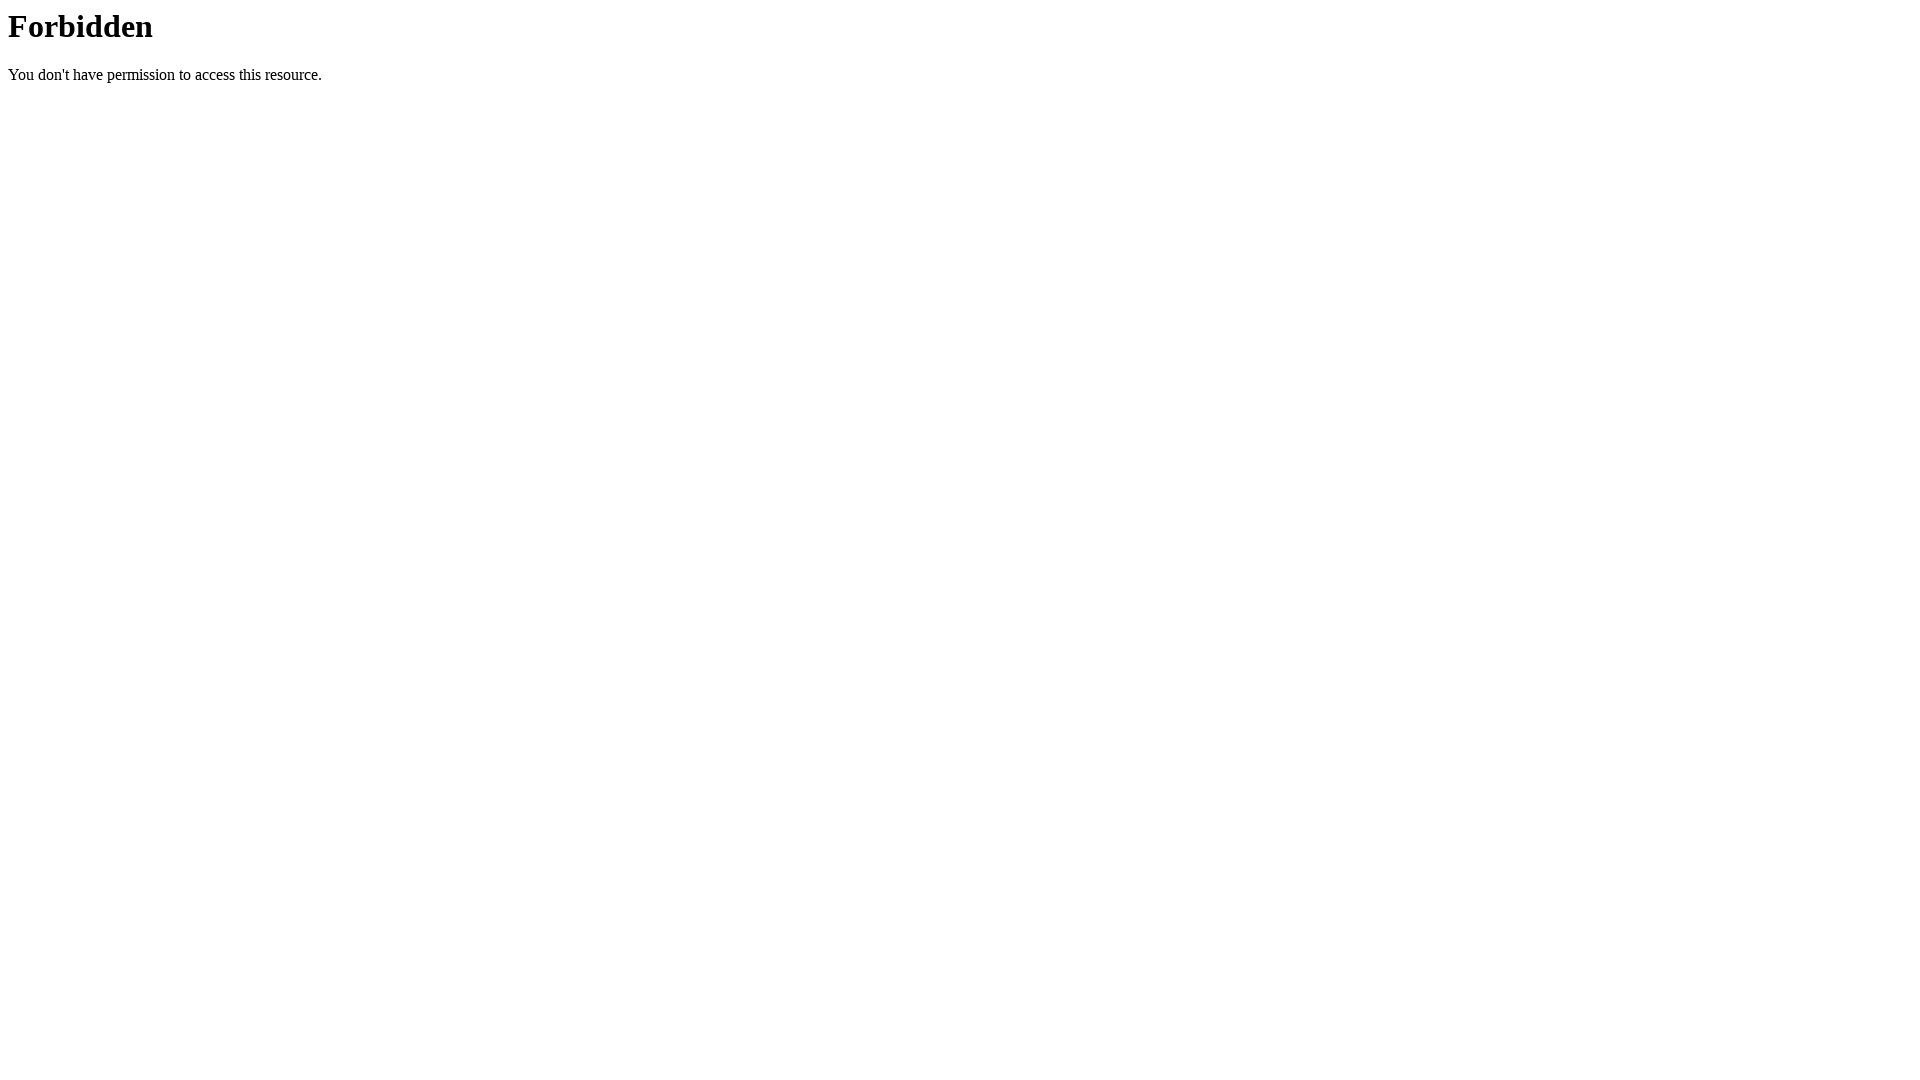

Refreshed page (iteration 3 of 3)
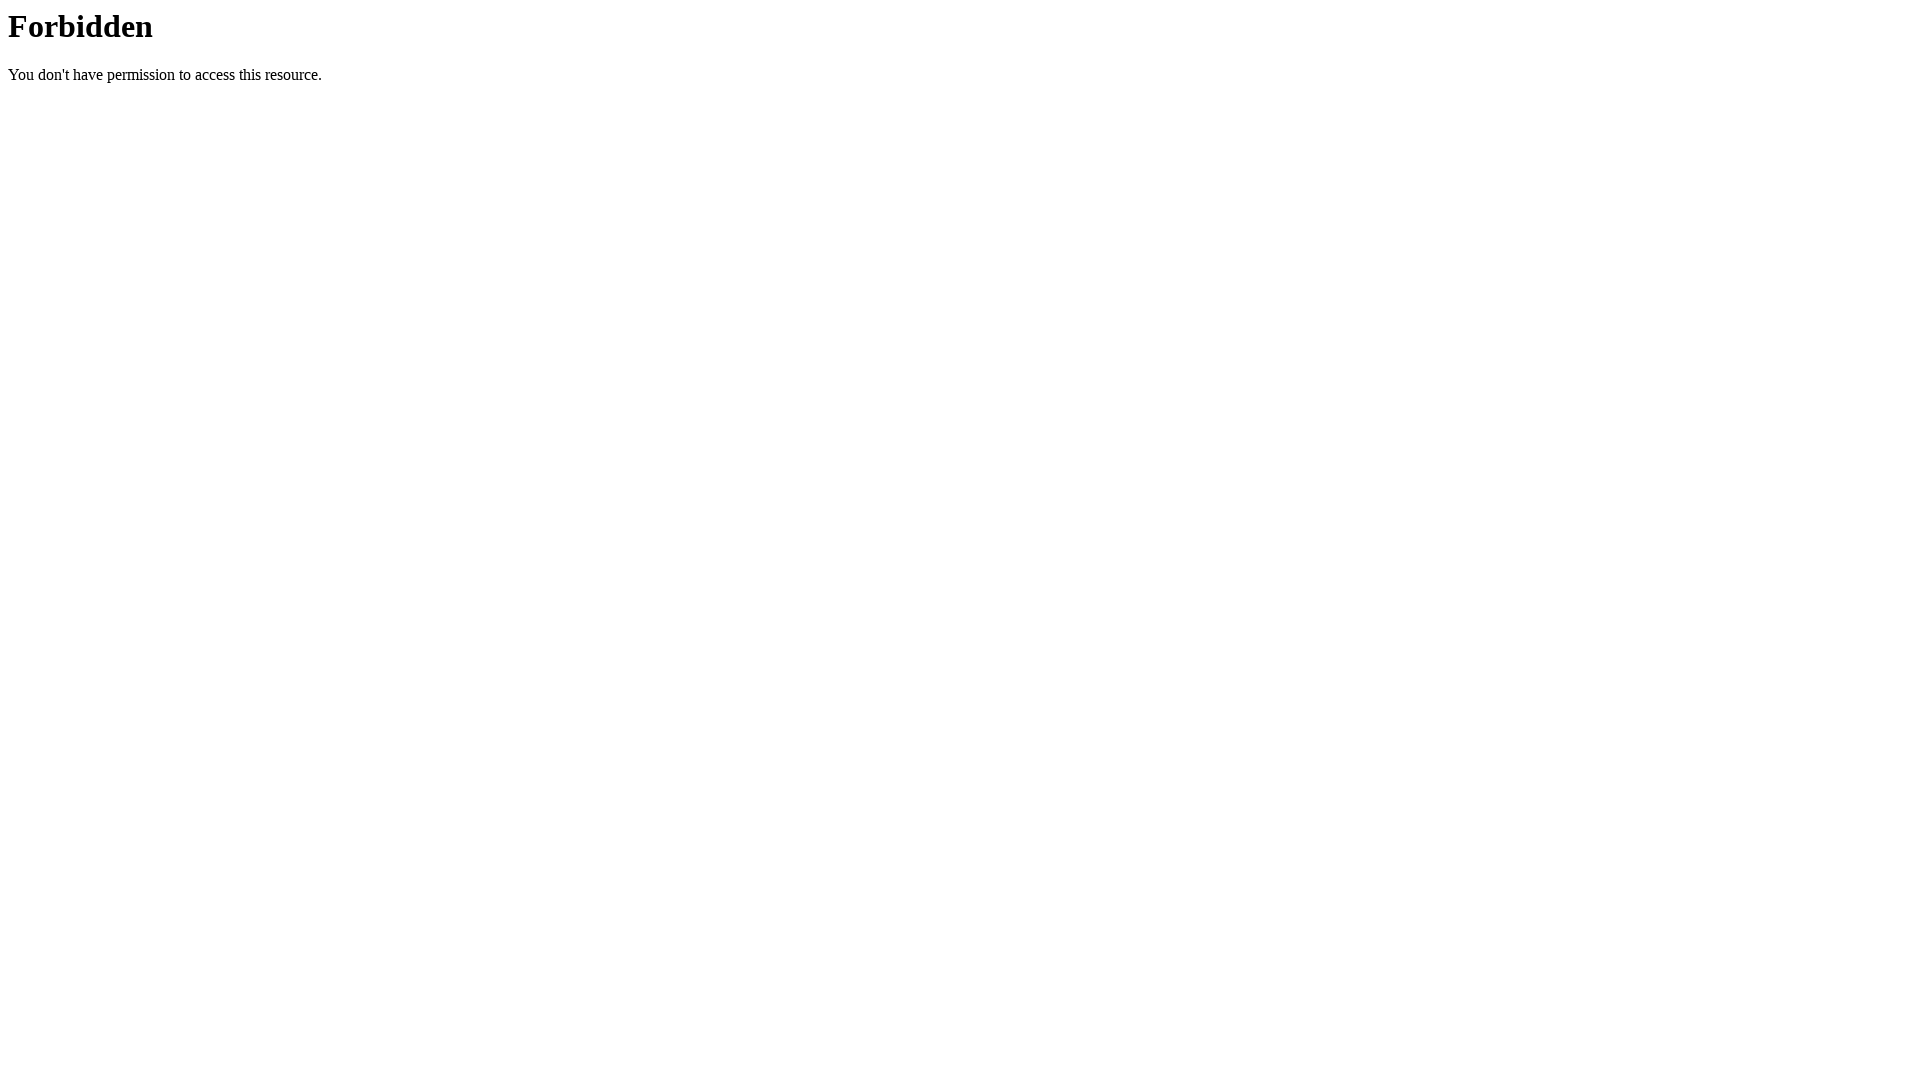

Waited for page to reach domcontentloaded state
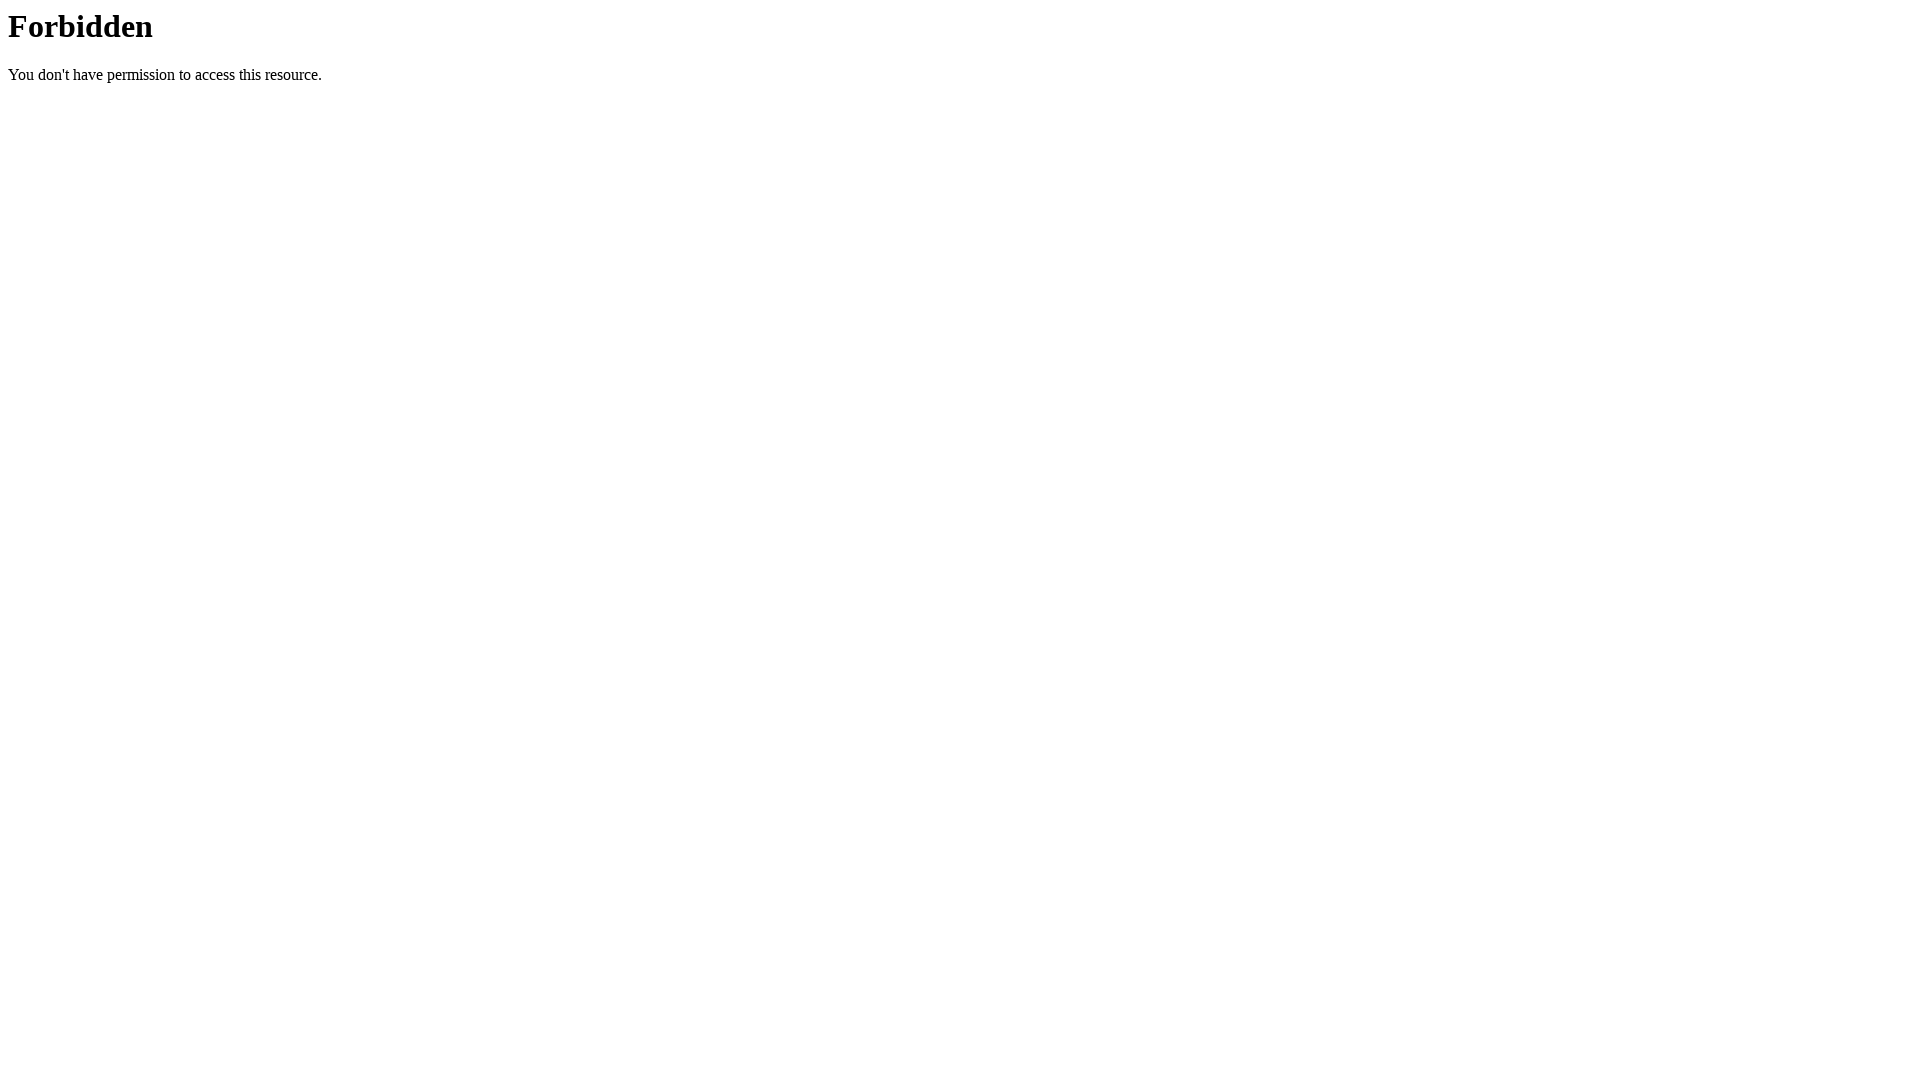

Resized browser window to 500x600
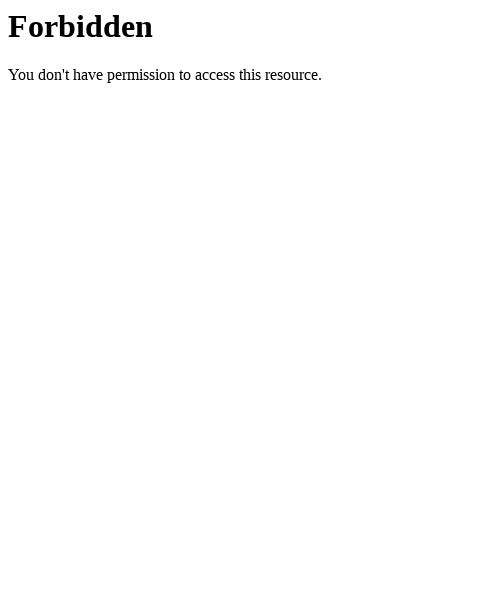

Refreshed page after resizing window
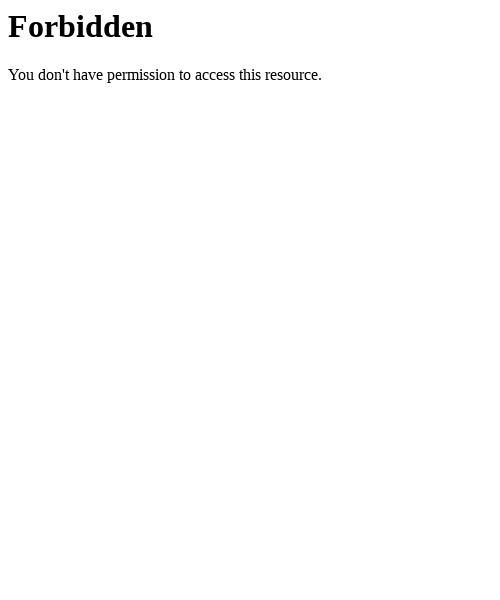

Waited for page to reach domcontentloaded state after refresh
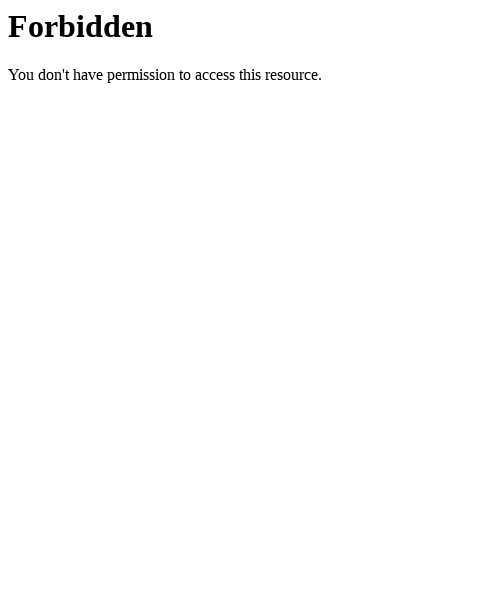

Maximized browser window to 1920x1080 again
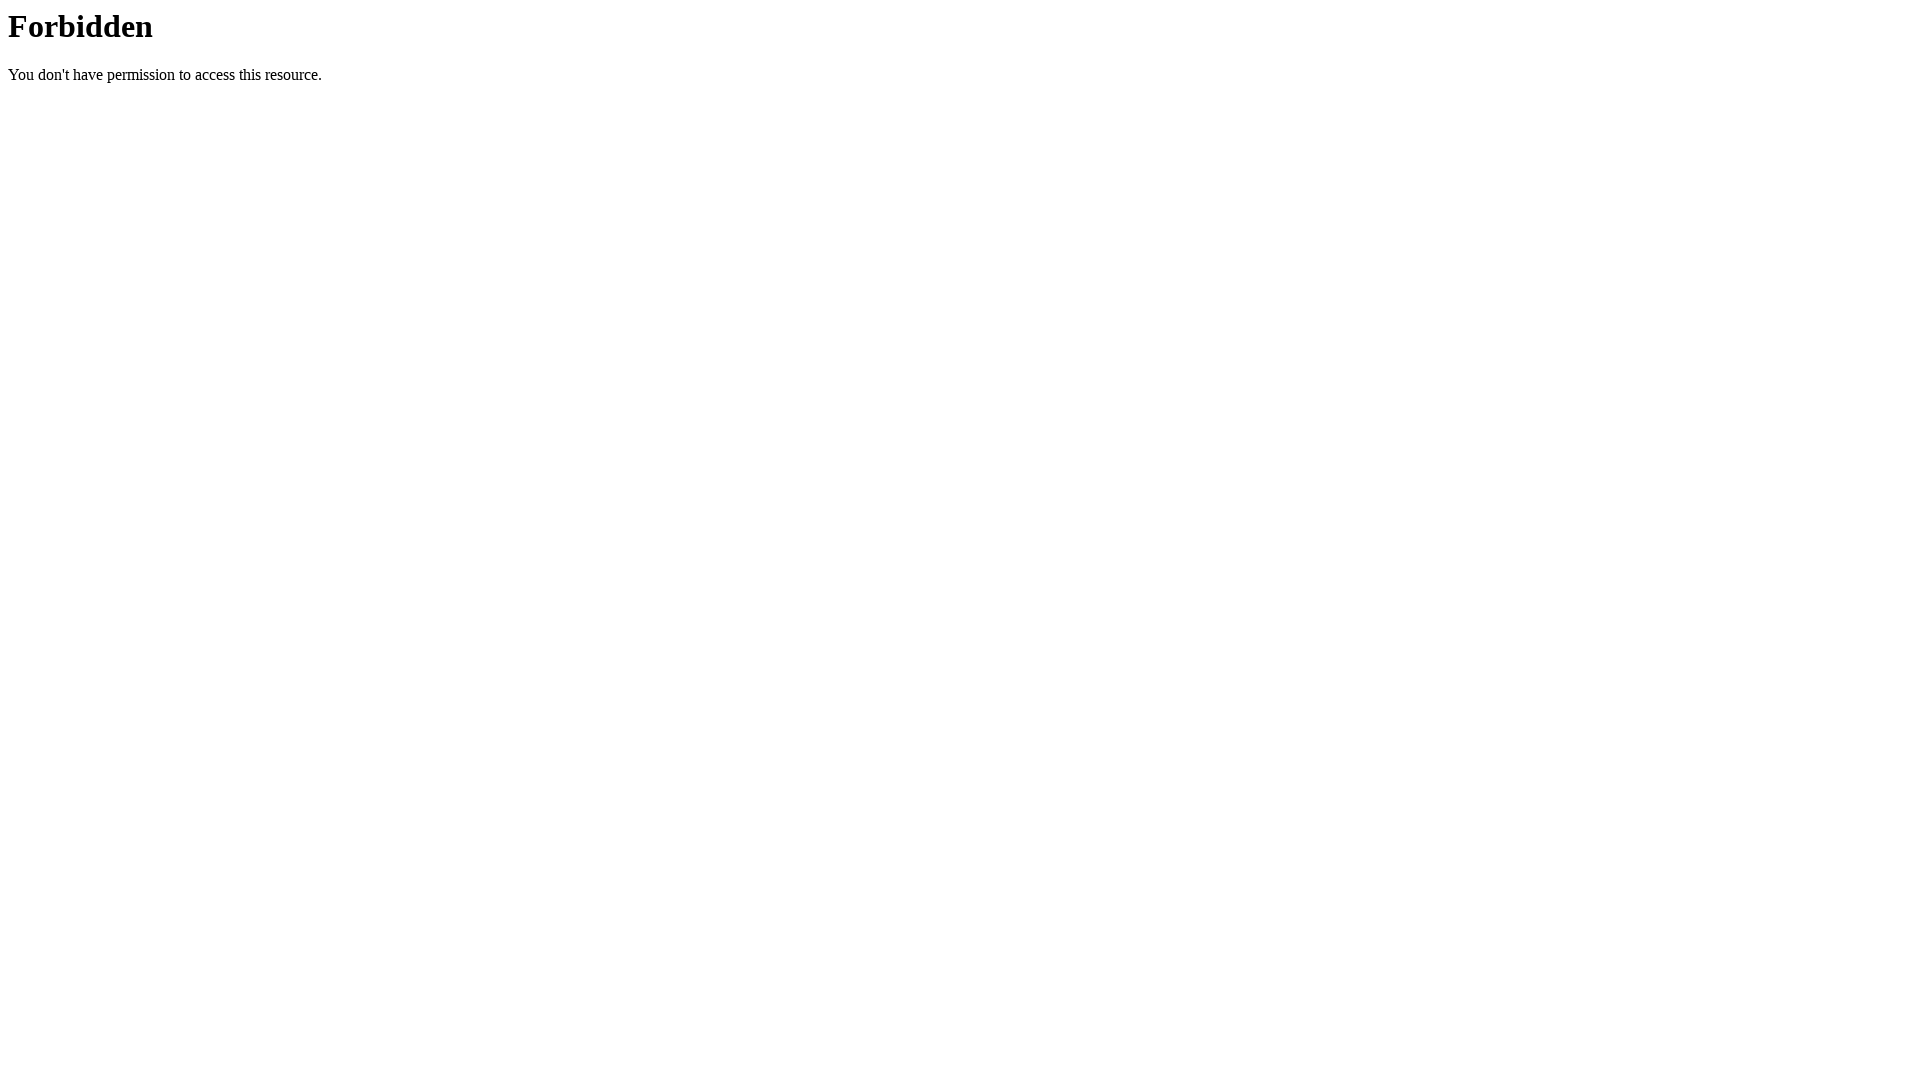

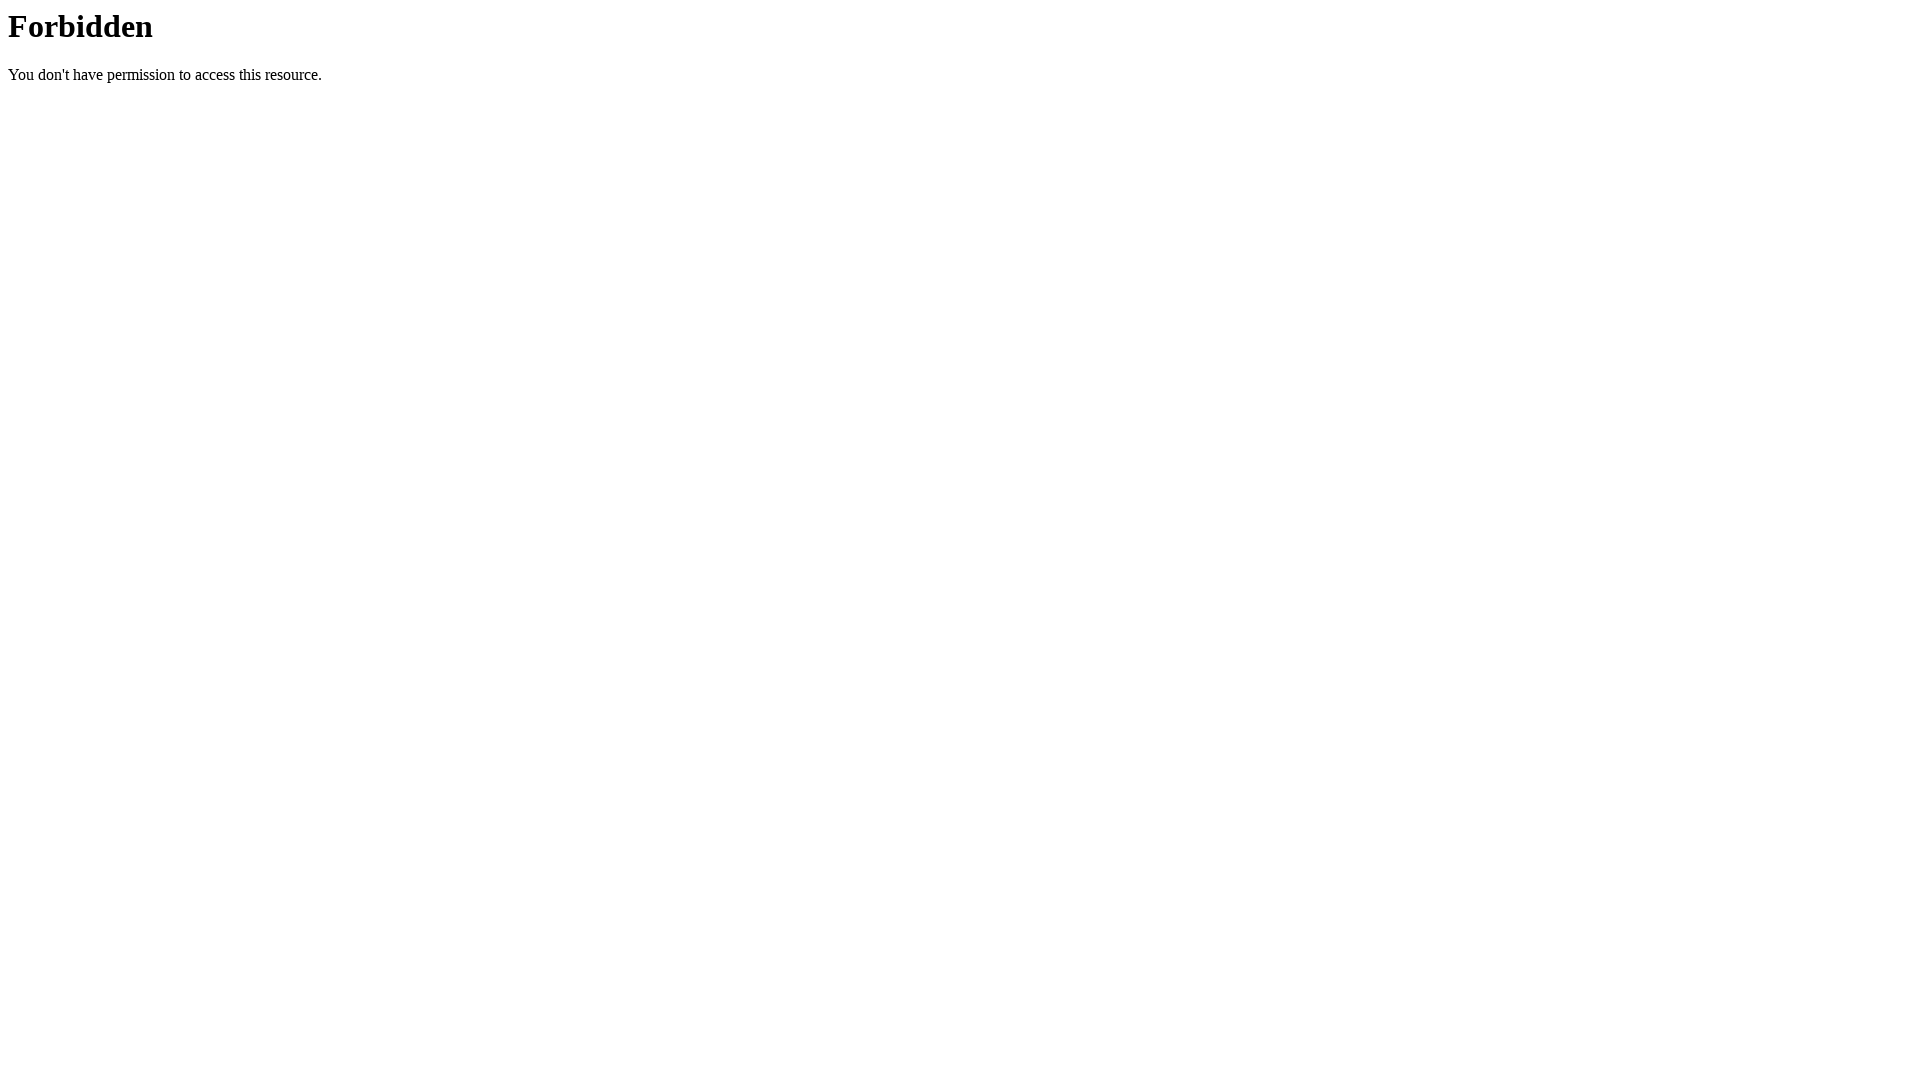